Navigates to a registration page and verifies the page loads successfully by checking that the page title exists.

Starting URL: https://www.login.hiox.com/register?referrer=easycalculation.com

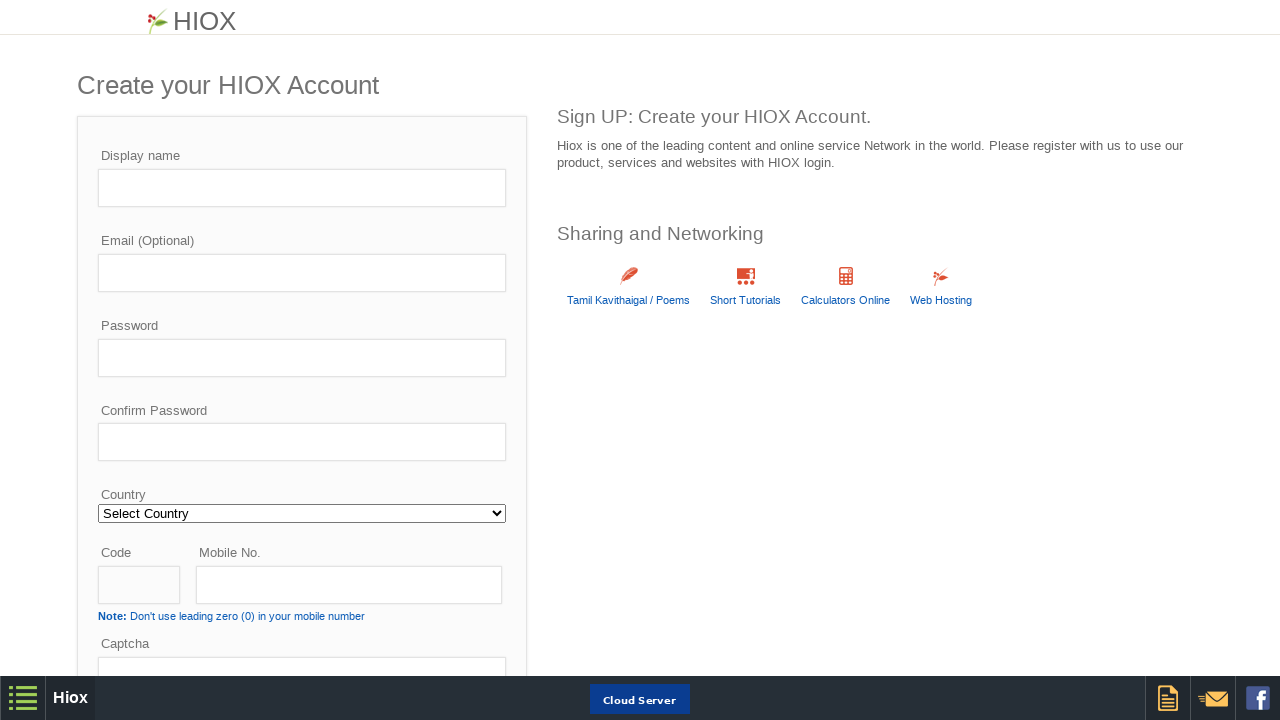

Navigated to registration page at https://www.login.hiox.com/register?referrer=easycalculation.com
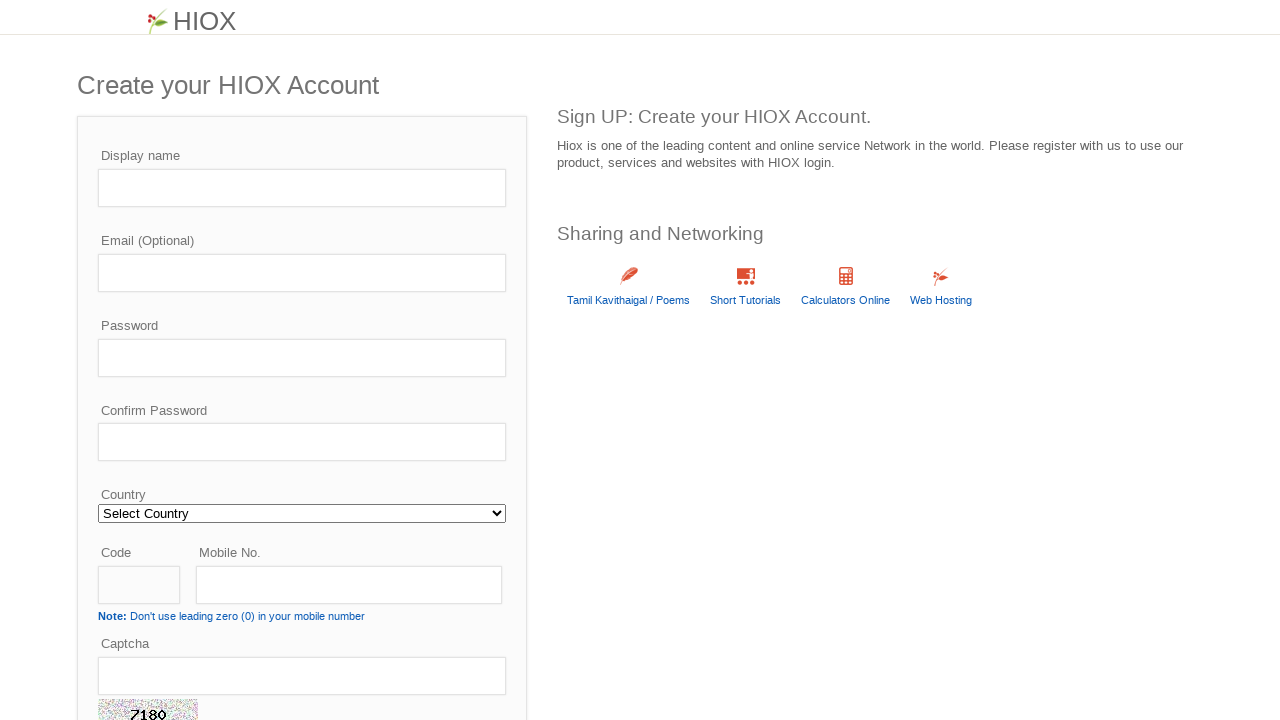

Page DOM content loaded
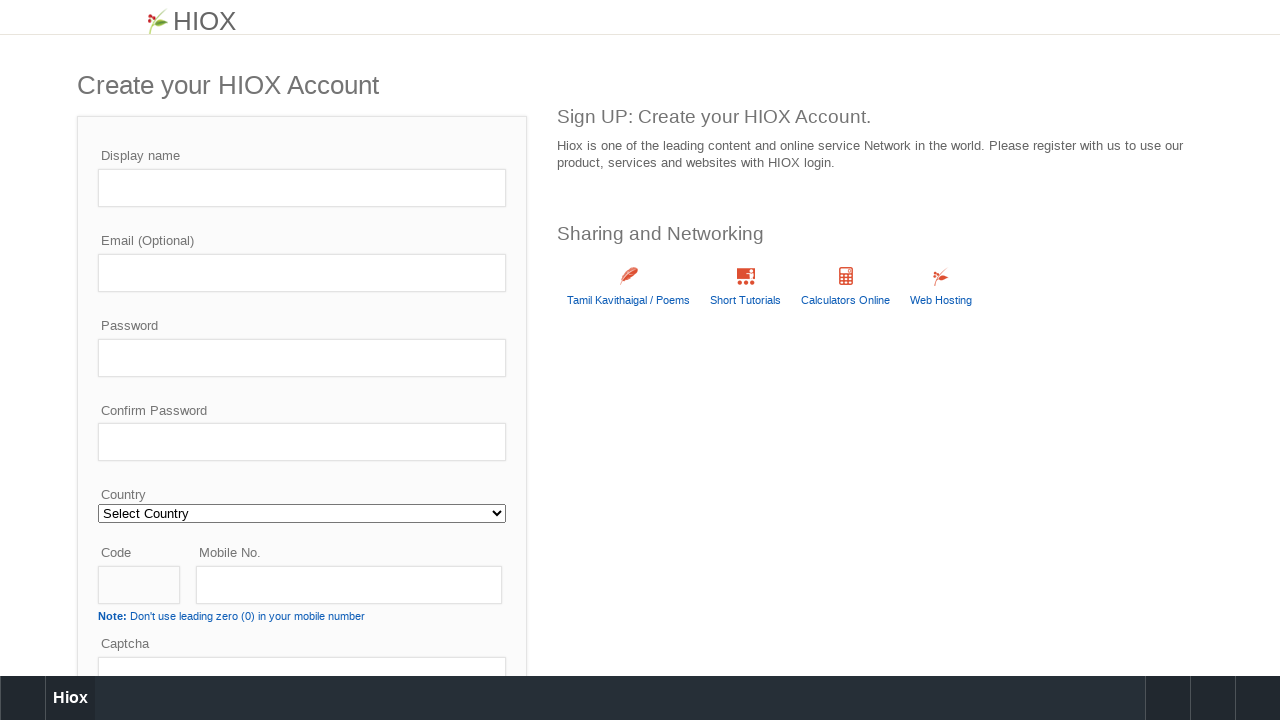

Retrieved page title: 'Create your HIOX Account'
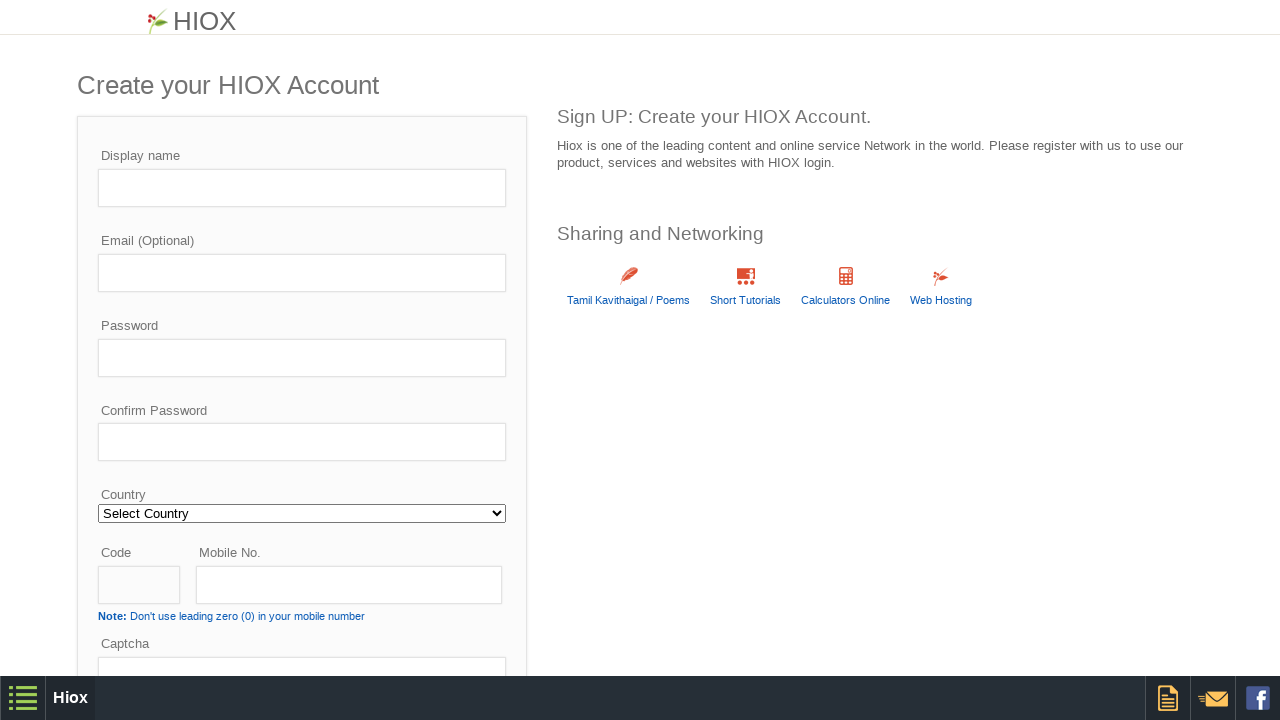

Verified page title is not empty
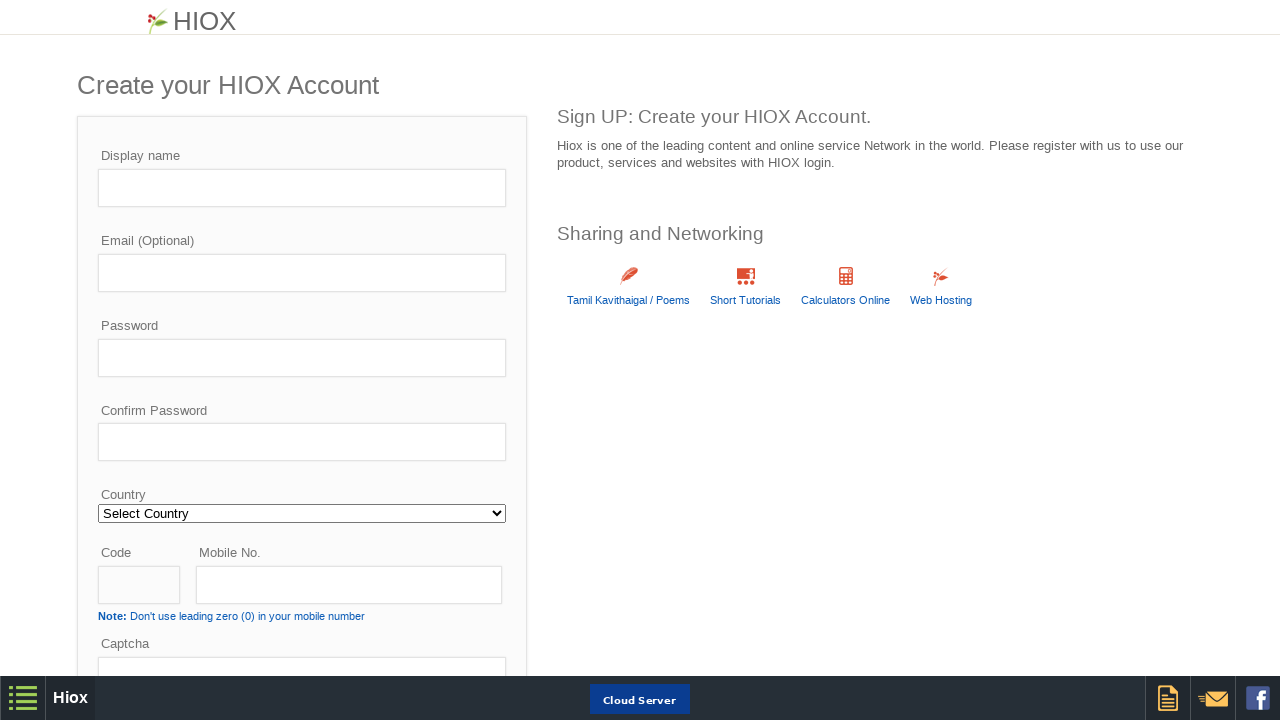

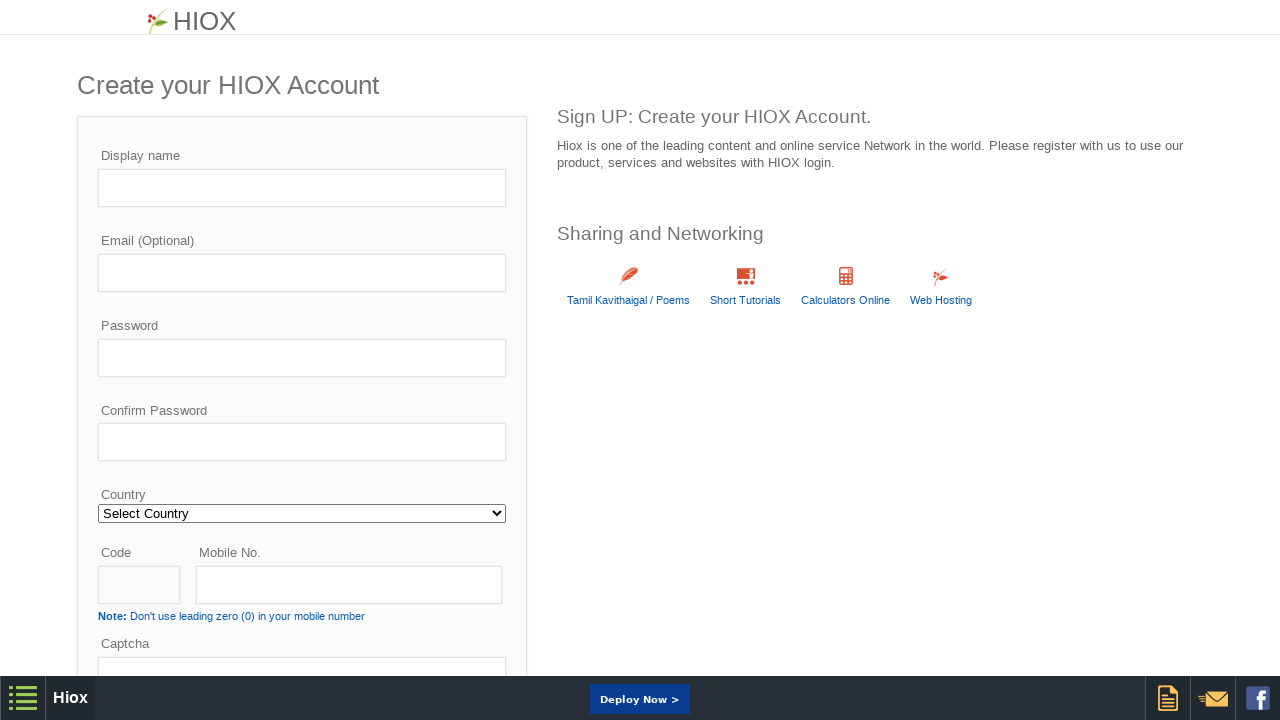